Navigates to the American Well website and verifies the page title loads correctly

Starting URL: https://www.americanwell.com

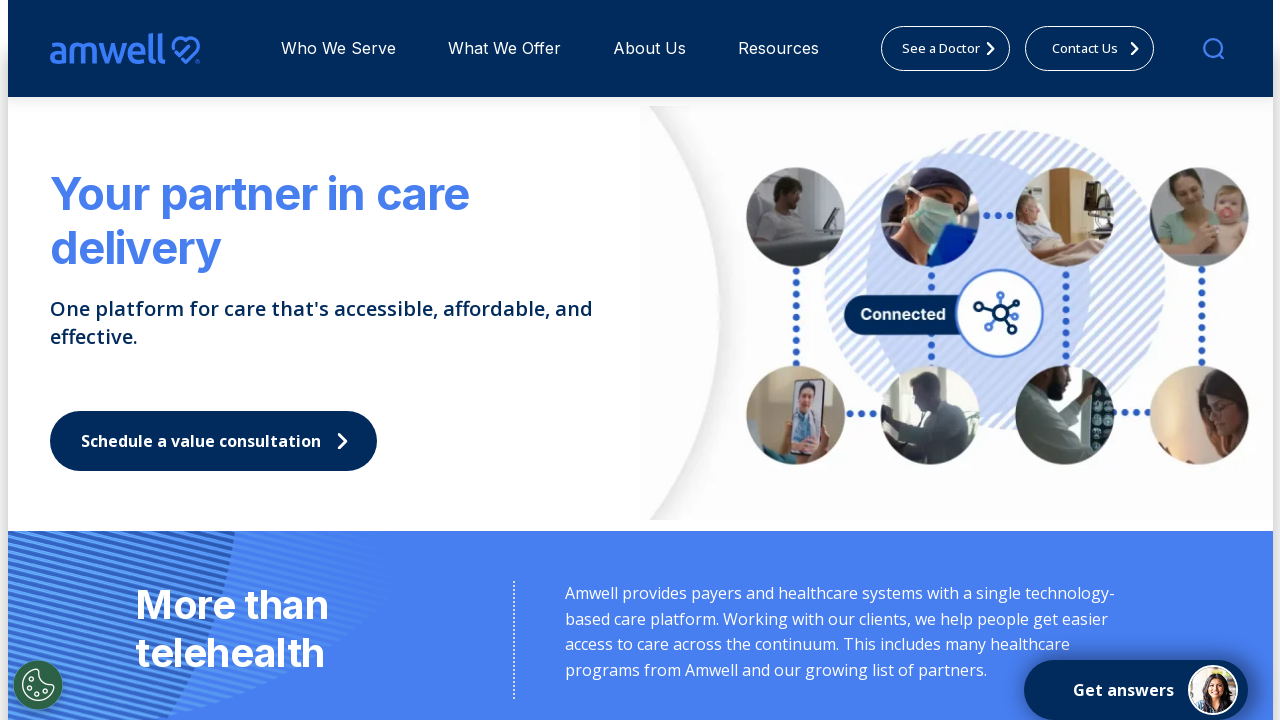

Navigated to American Well website
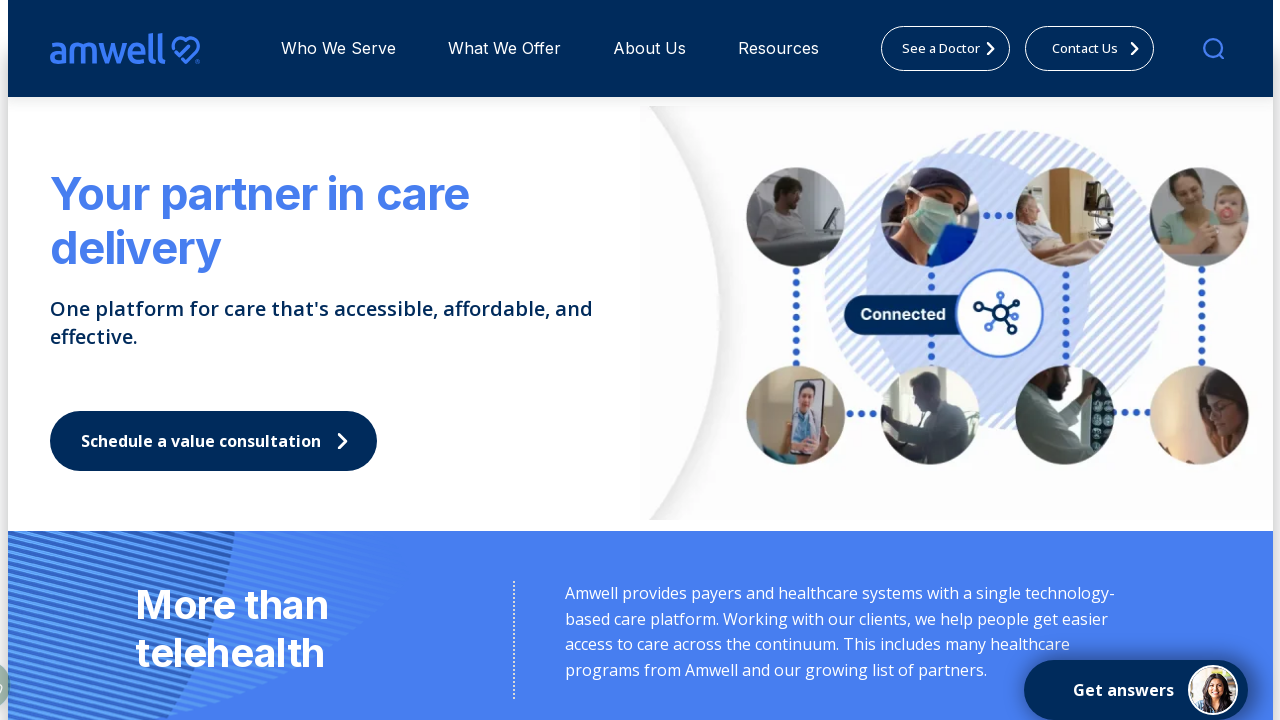

Waited for page to fully load
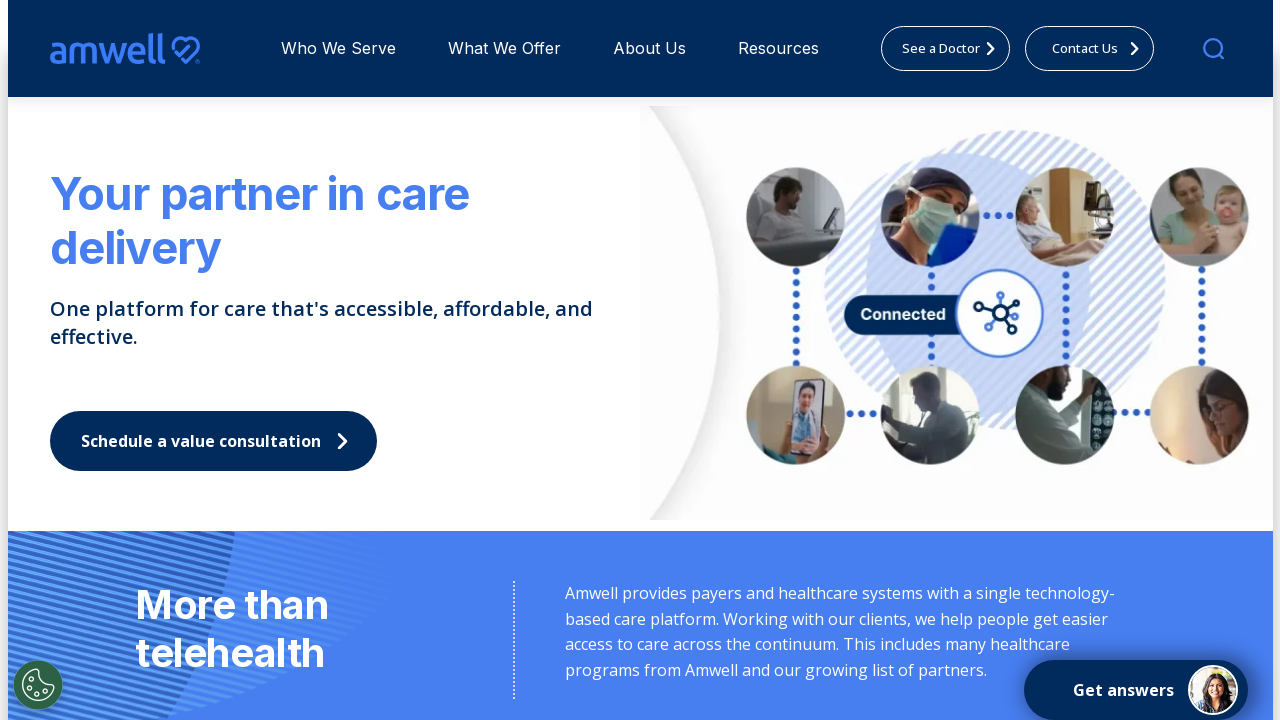

Retrieved page title: Your Partner in Care Delivery | Amwell
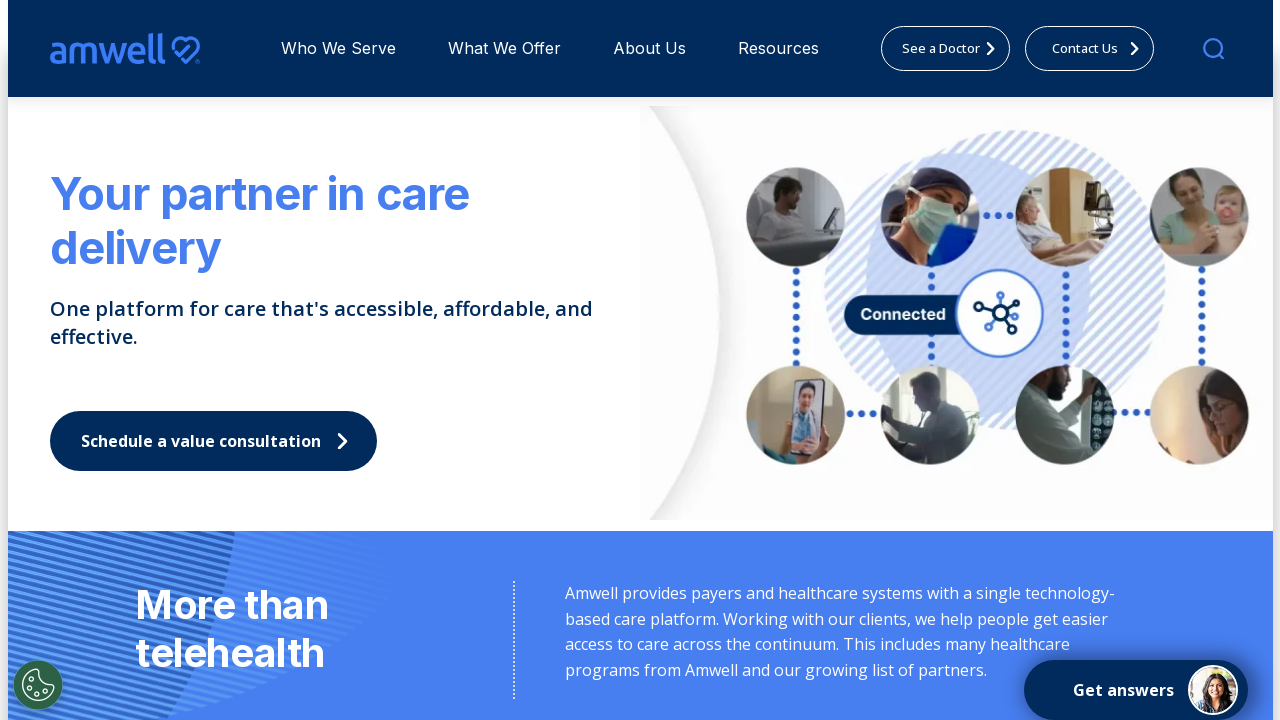

Printed page title to console: Your Partner in Care Delivery | Amwell
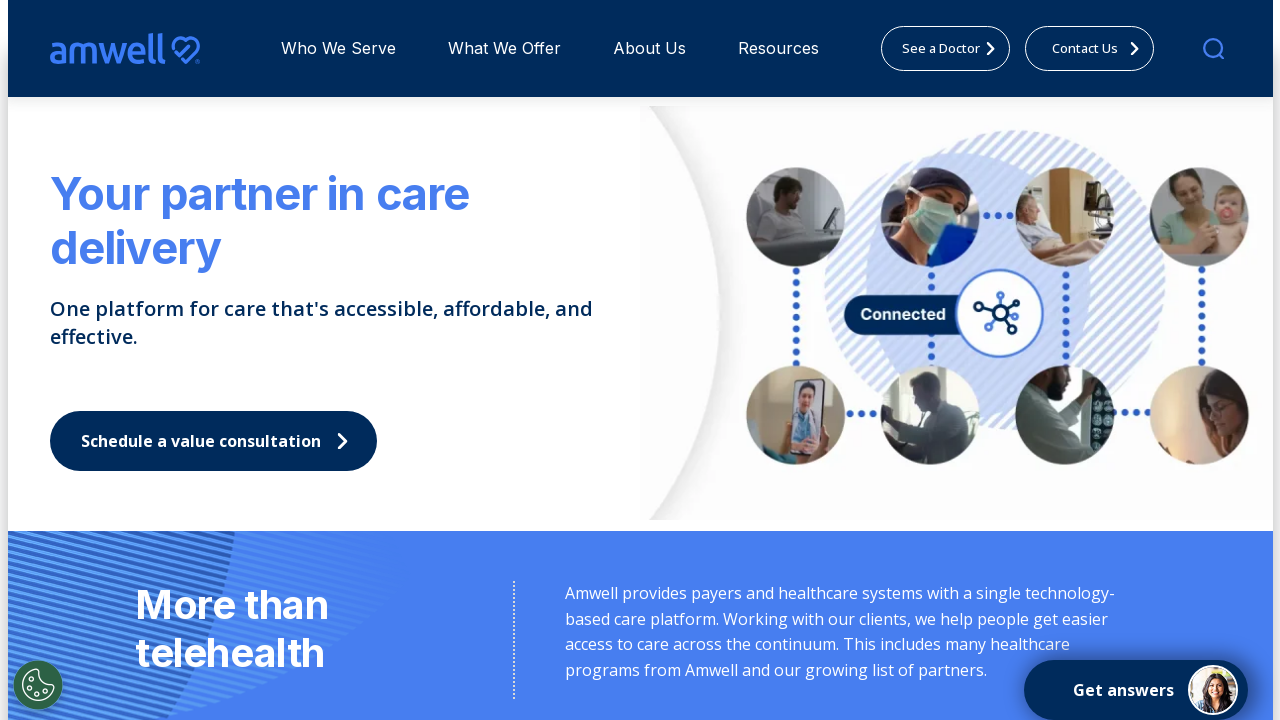

Verified page title is not empty
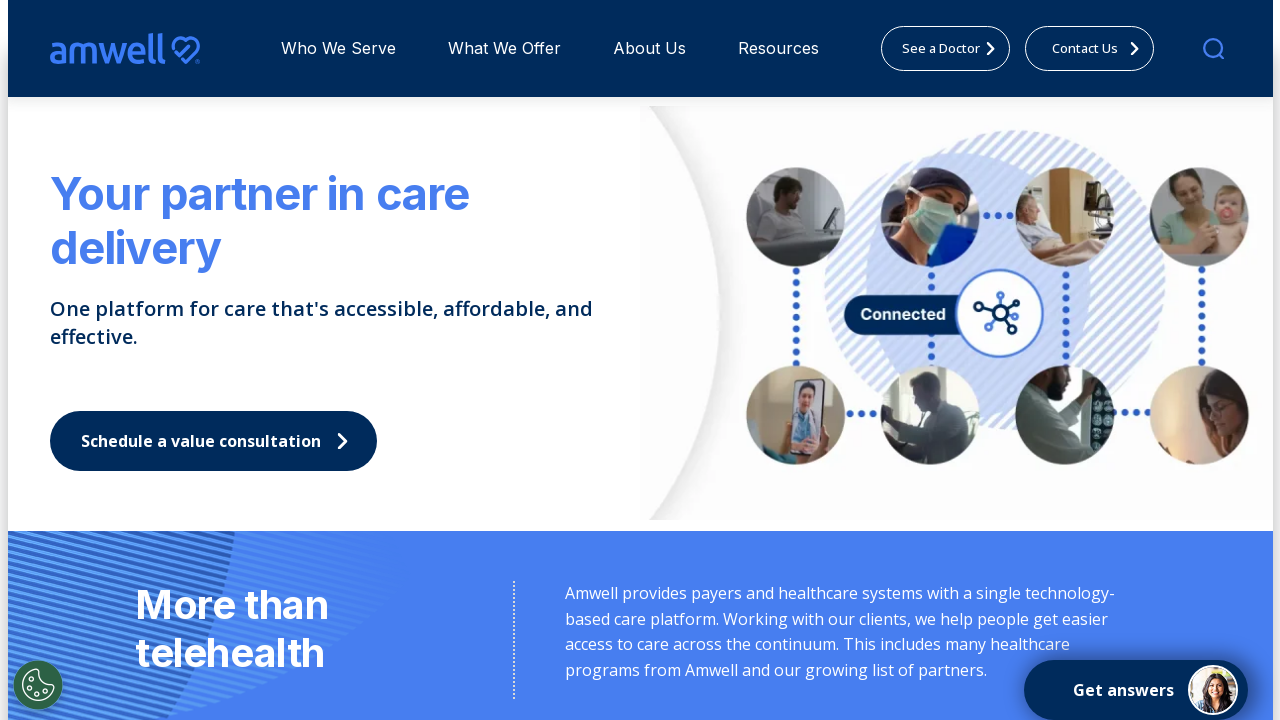

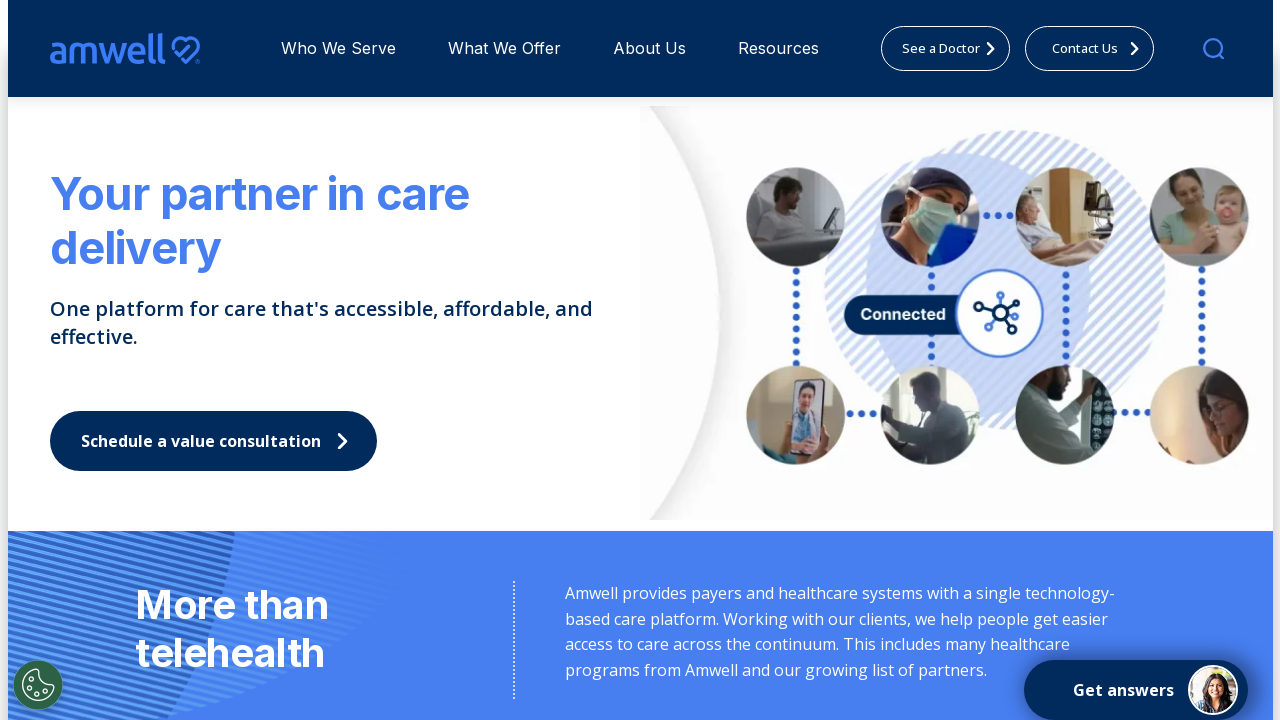